Tests flight booking functionality on BlazeDmo demo site by selecting departure and destination ports from dropdown menus and submitting the search form.

Starting URL: https://blazedemo.com/

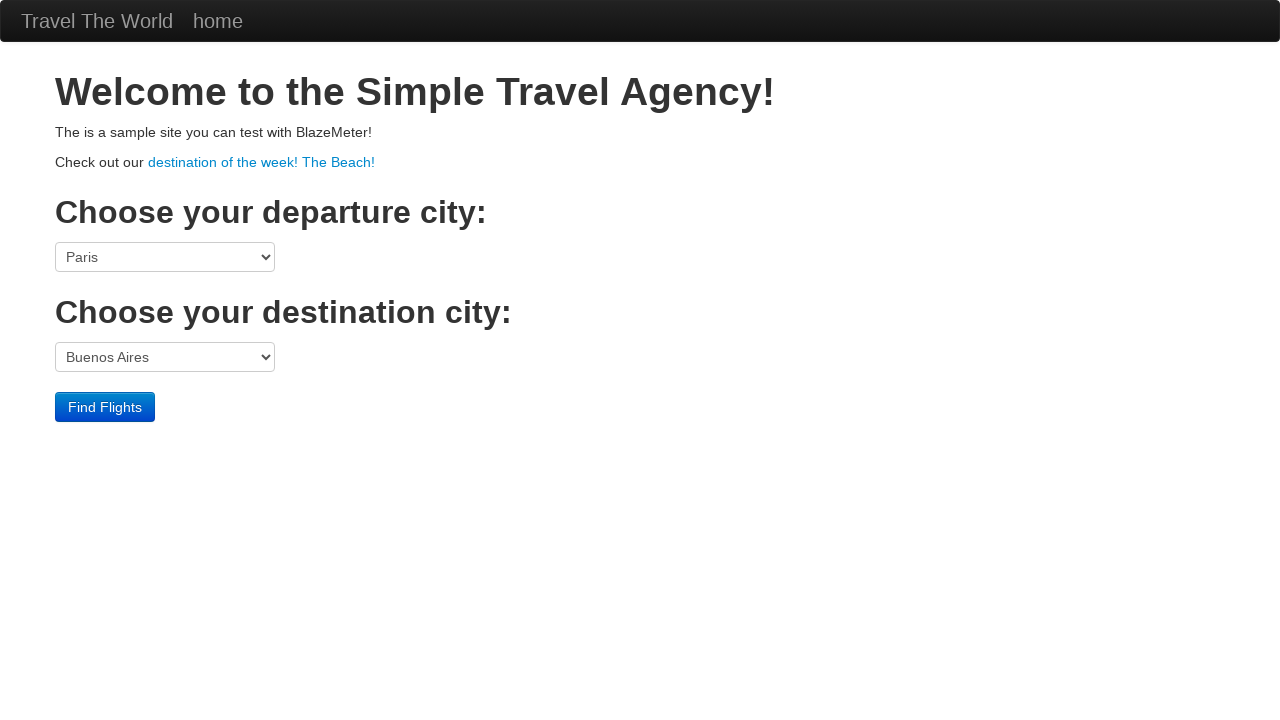

Selected Philadelphia as departure port from dropdown on select[name='fromPort']
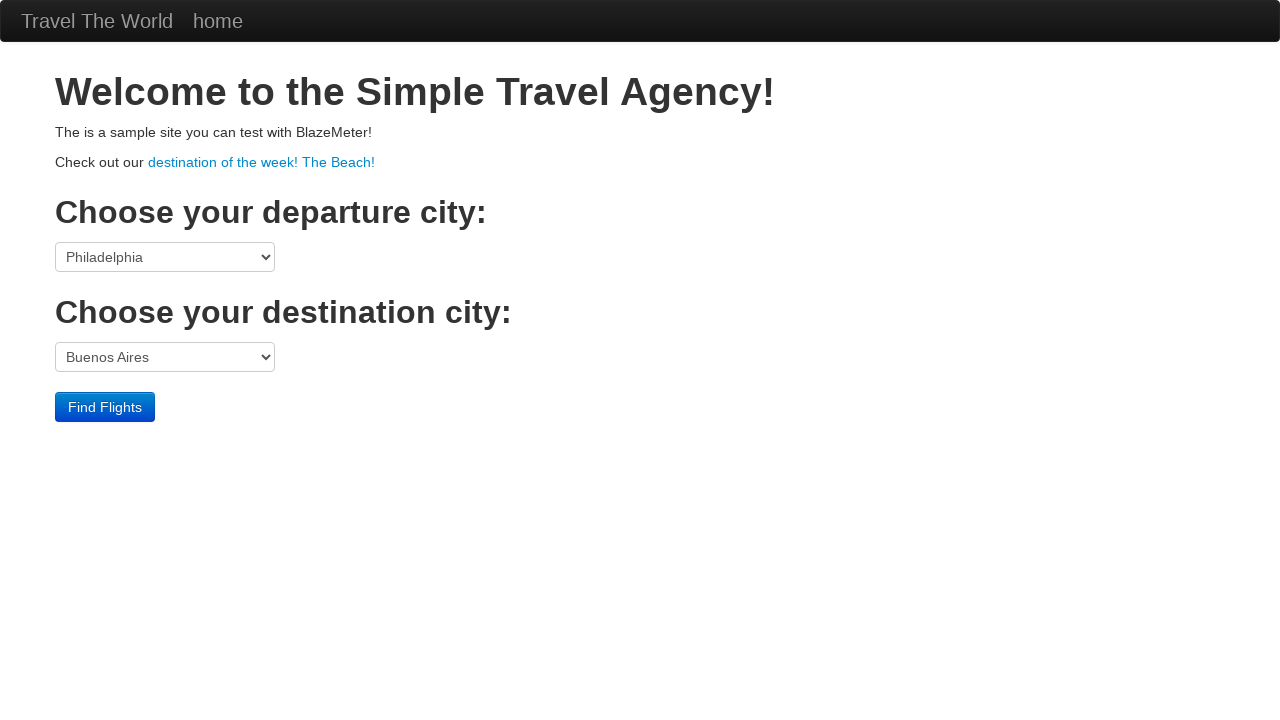

Selected Dublin as destination port from dropdown on select[name='toPort']
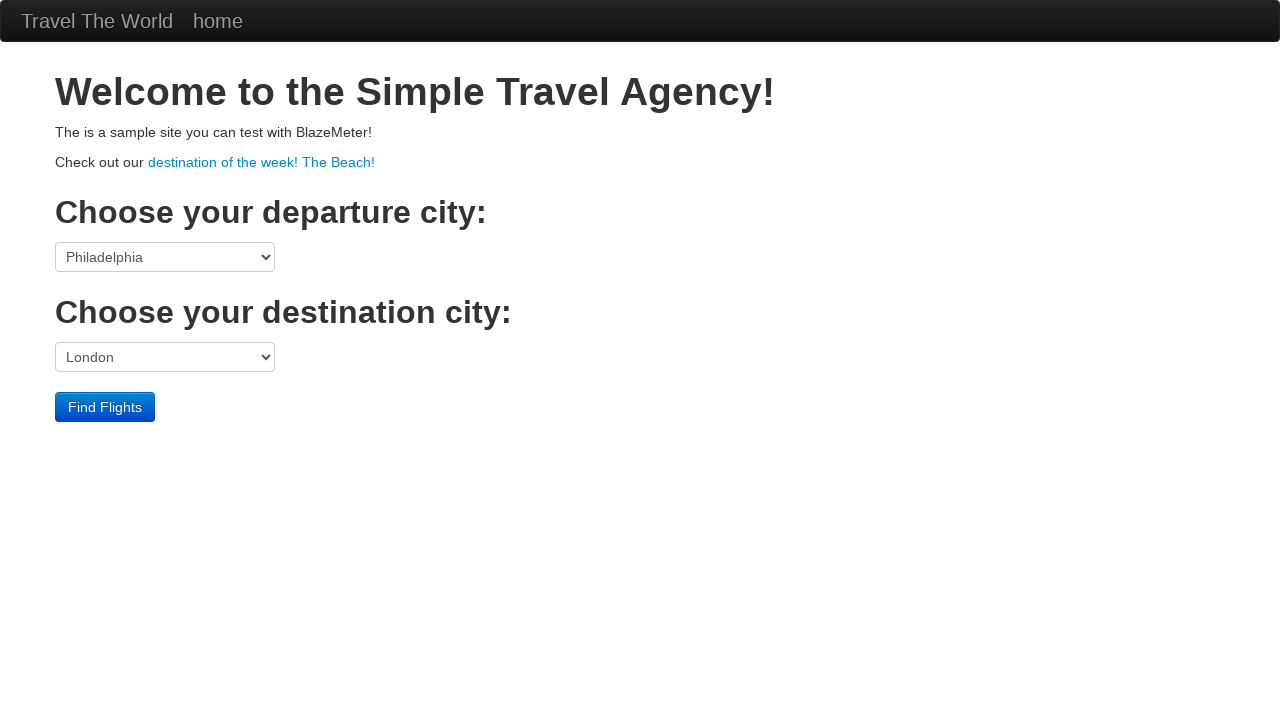

Submitted flight search form at (105, 407) on input[type='submit']
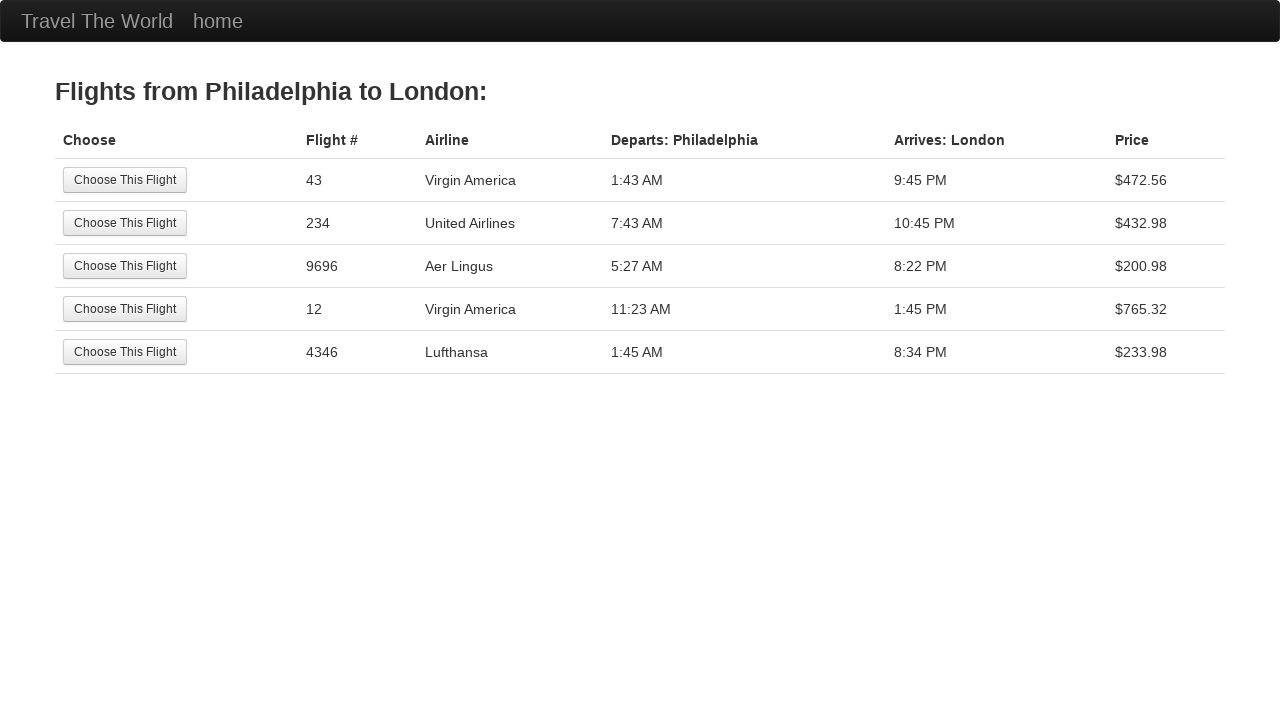

Flight search results table loaded
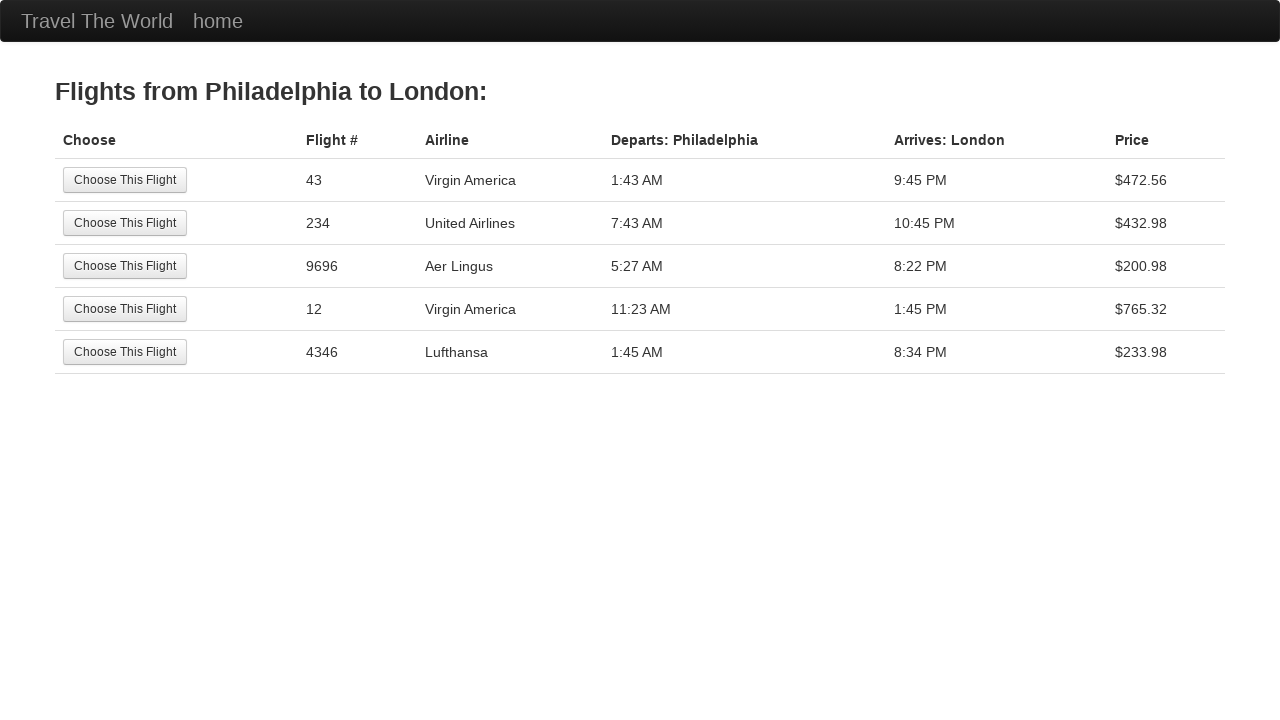

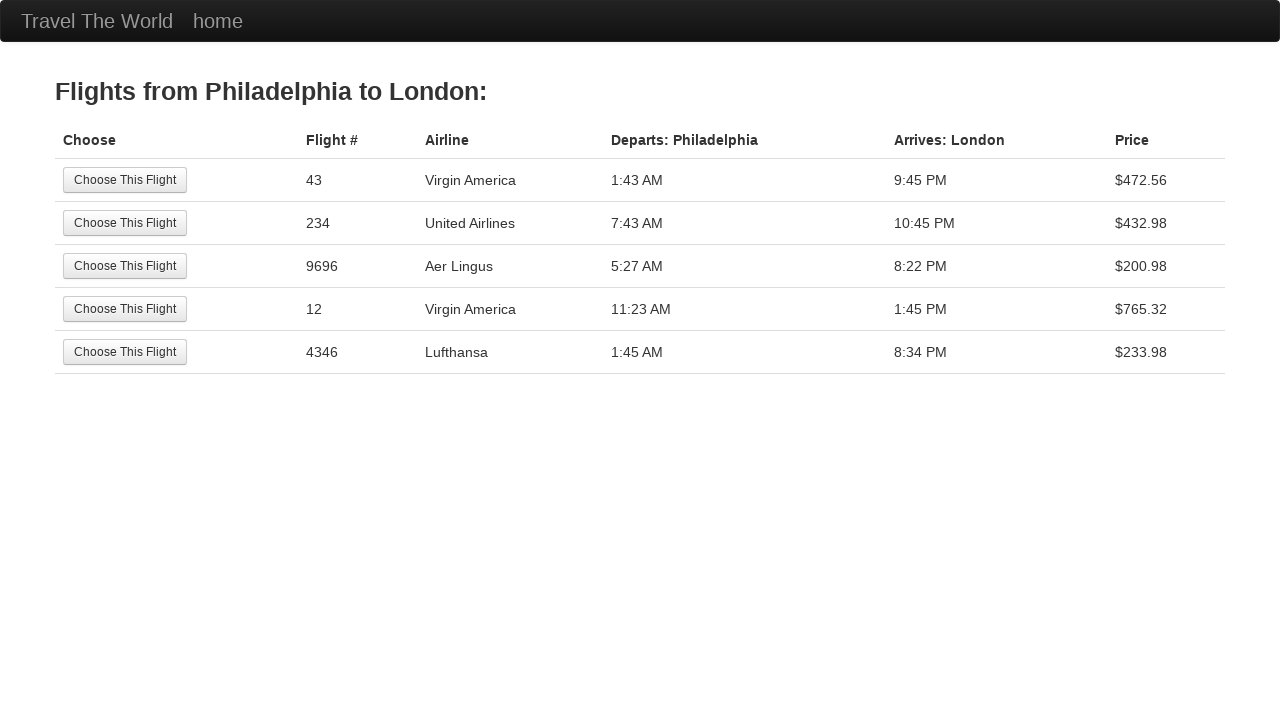